Navigates to the training-support.net homepage and clicks on the "About Us" link to verify navigation works

Starting URL: https://training-support.net/

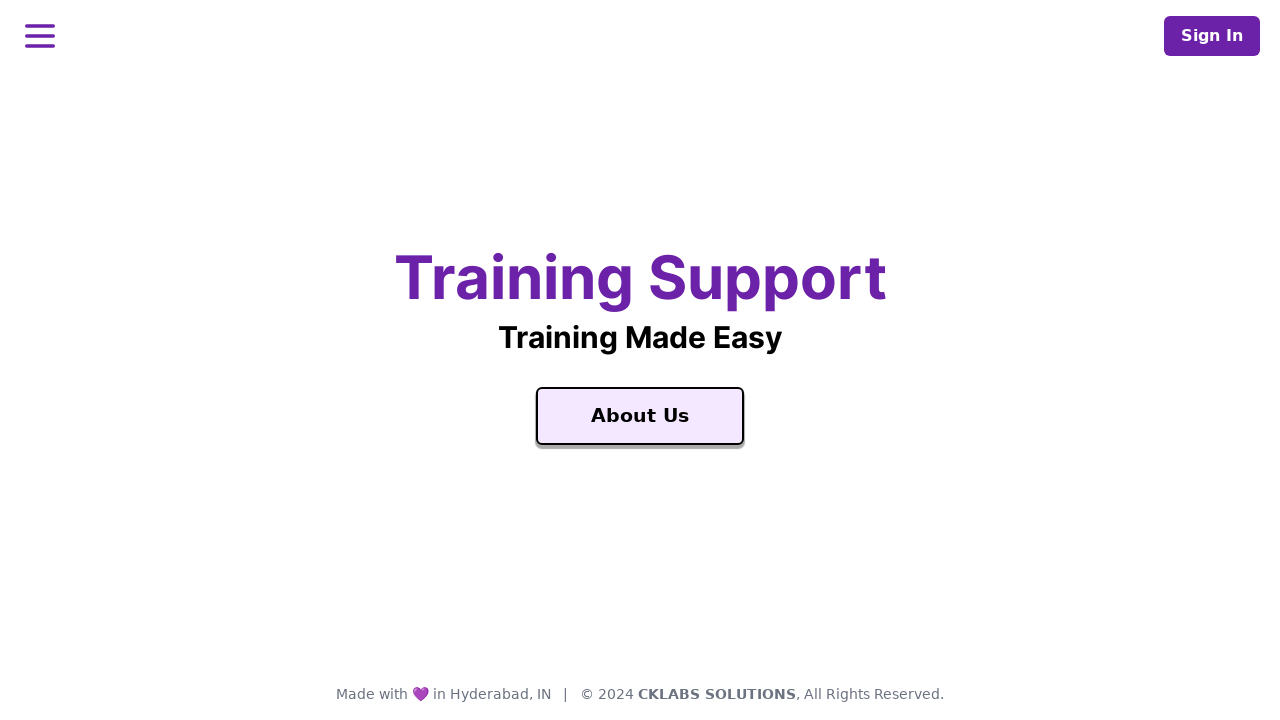

Navigated to https://training-support.net/ homepage
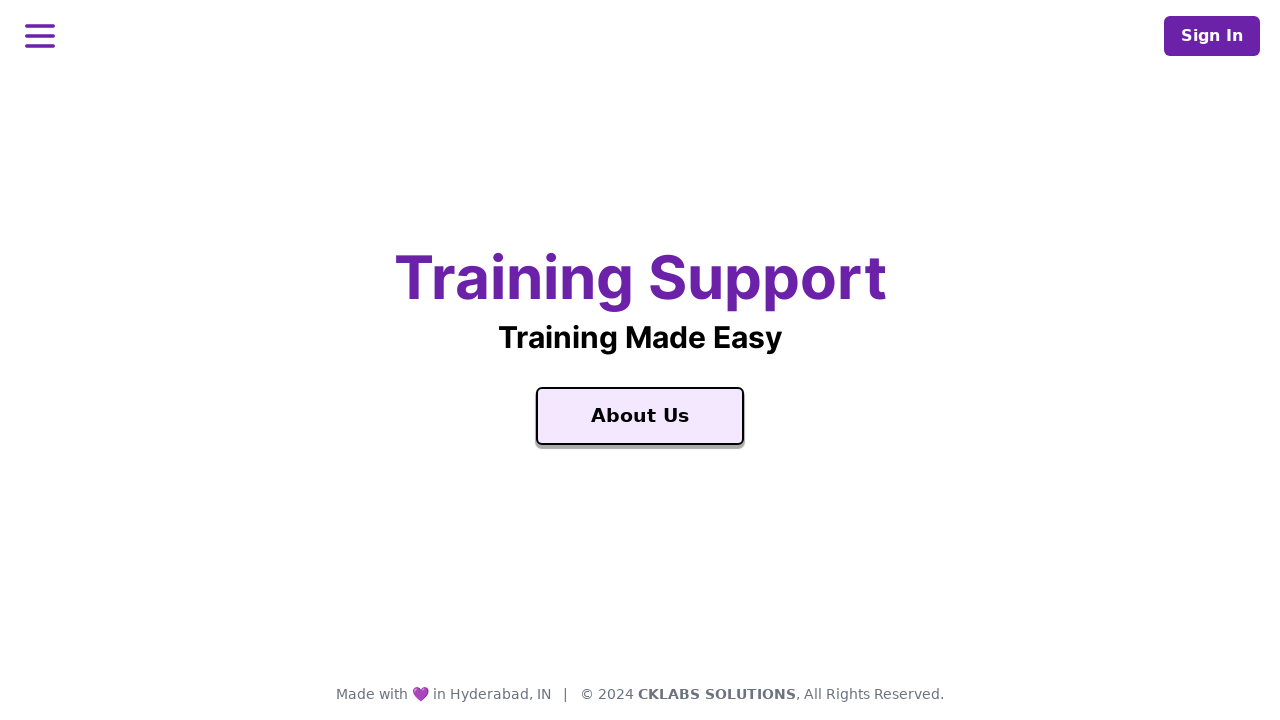

Clicked on the 'About Us' link at (640, 416) on a:text('About Us')
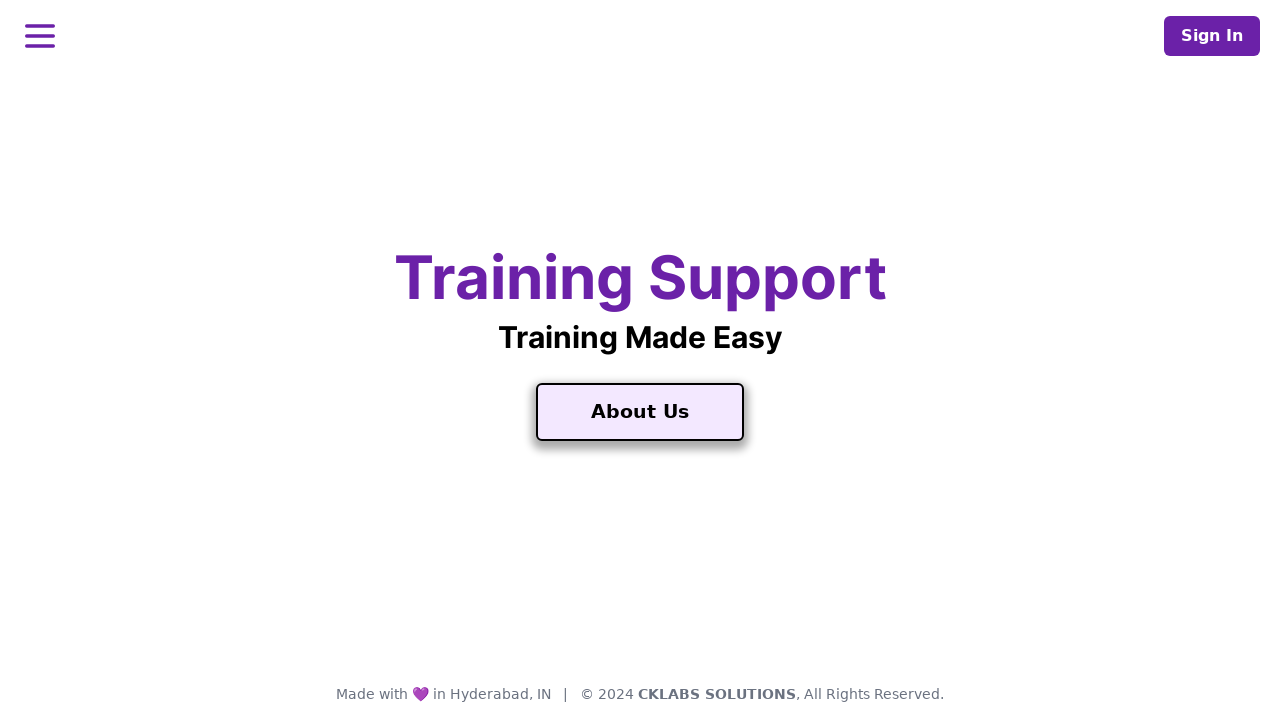

Page loaded after clicking 'About Us' link
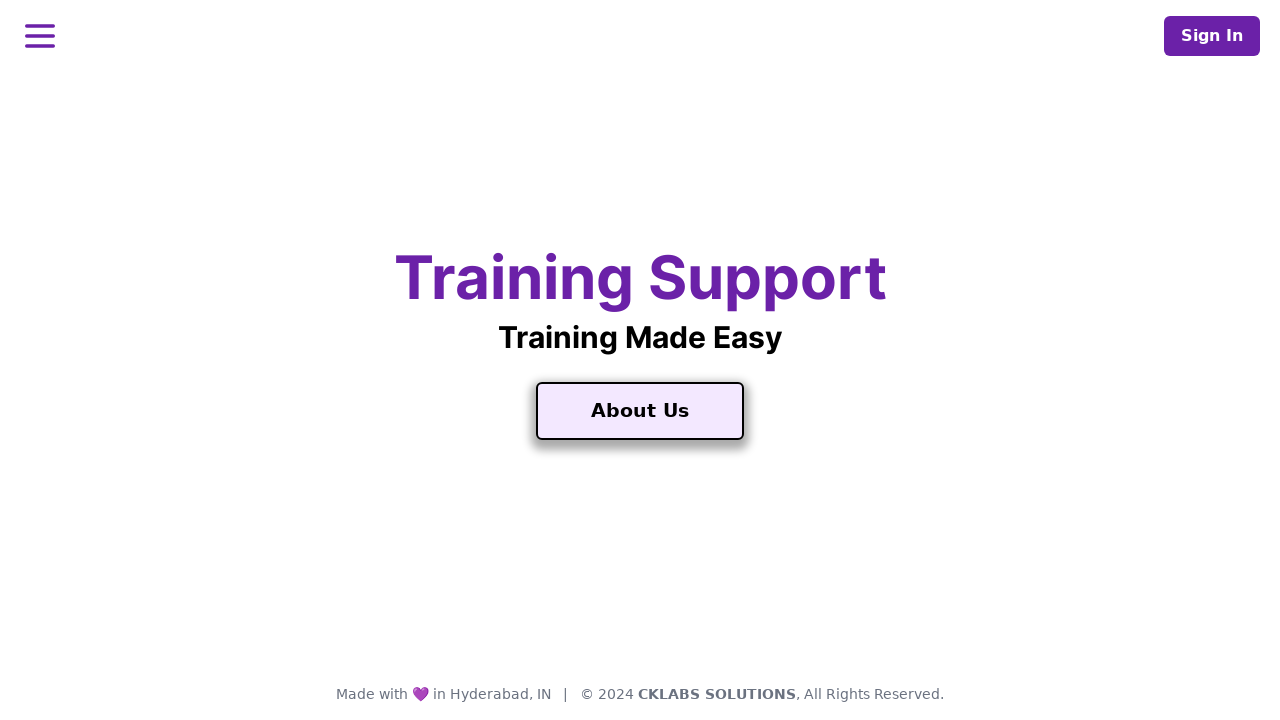

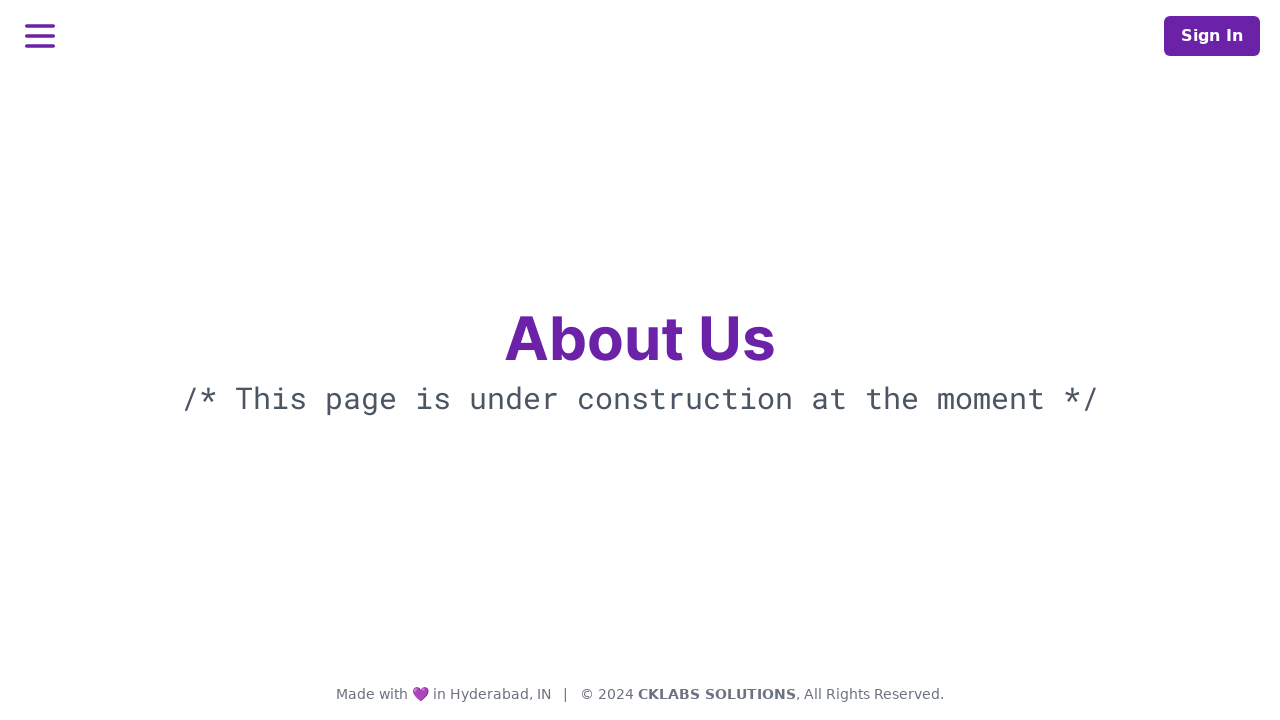